Tests context menu functionality by right-clicking on a designated area, handling the alert dialog, then clicking a link that opens in a new window and verifying the content on the new page.

Starting URL: https://the-internet.herokuapp.com/context_menu

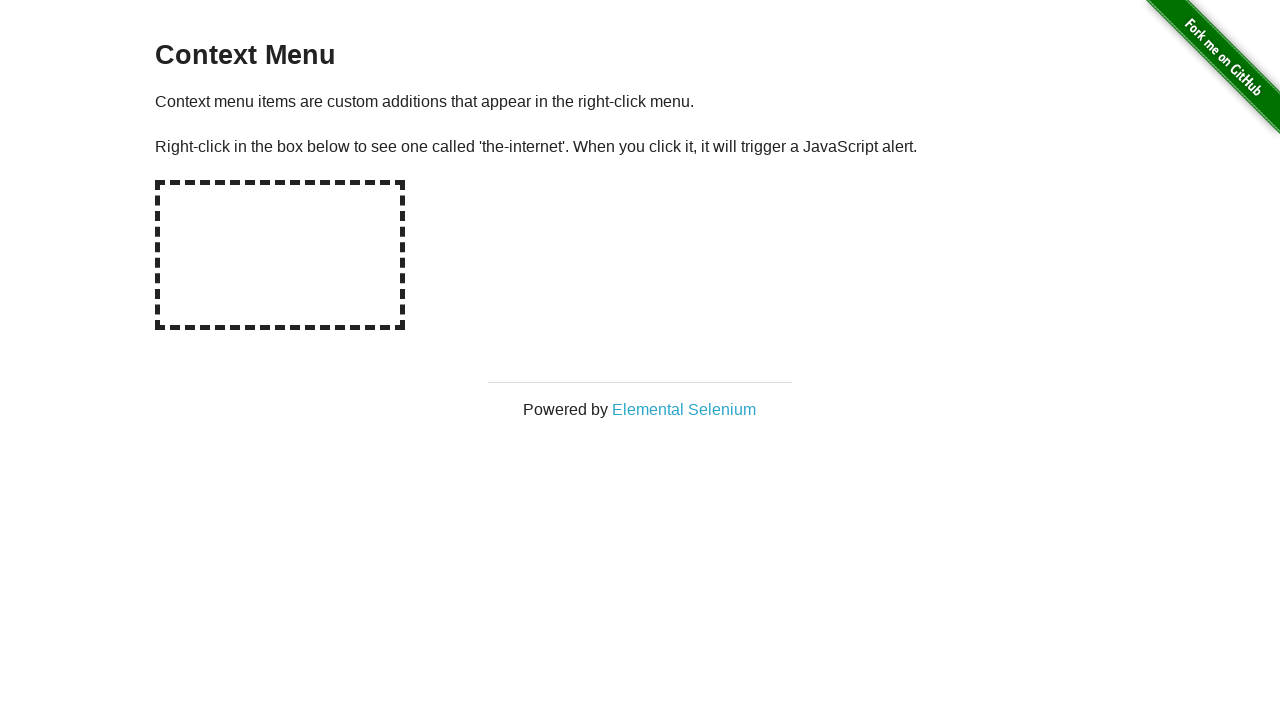

Right-clicked on hot-spot box to trigger context menu at (280, 255) on #hot-spot
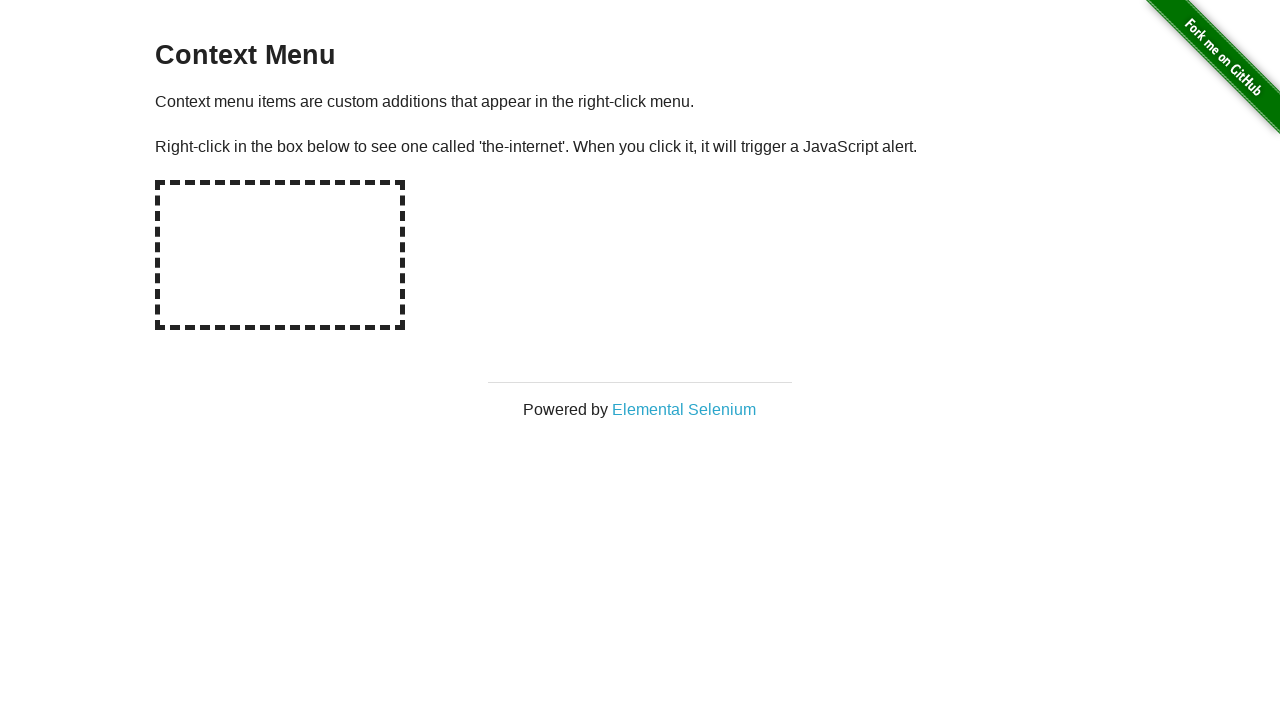

Set up dialog handler to accept alert with verification
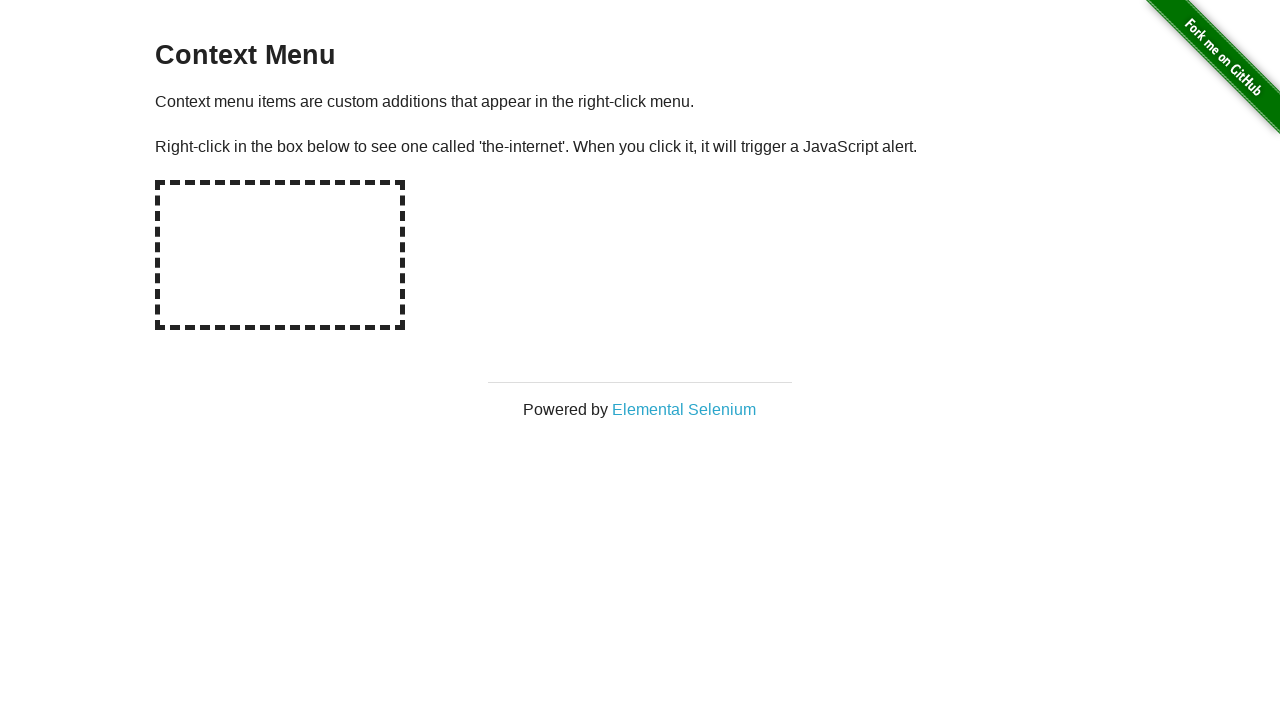

Right-clicked on hot-spot box again to trigger context menu with handler active at (280, 255) on #hot-spot
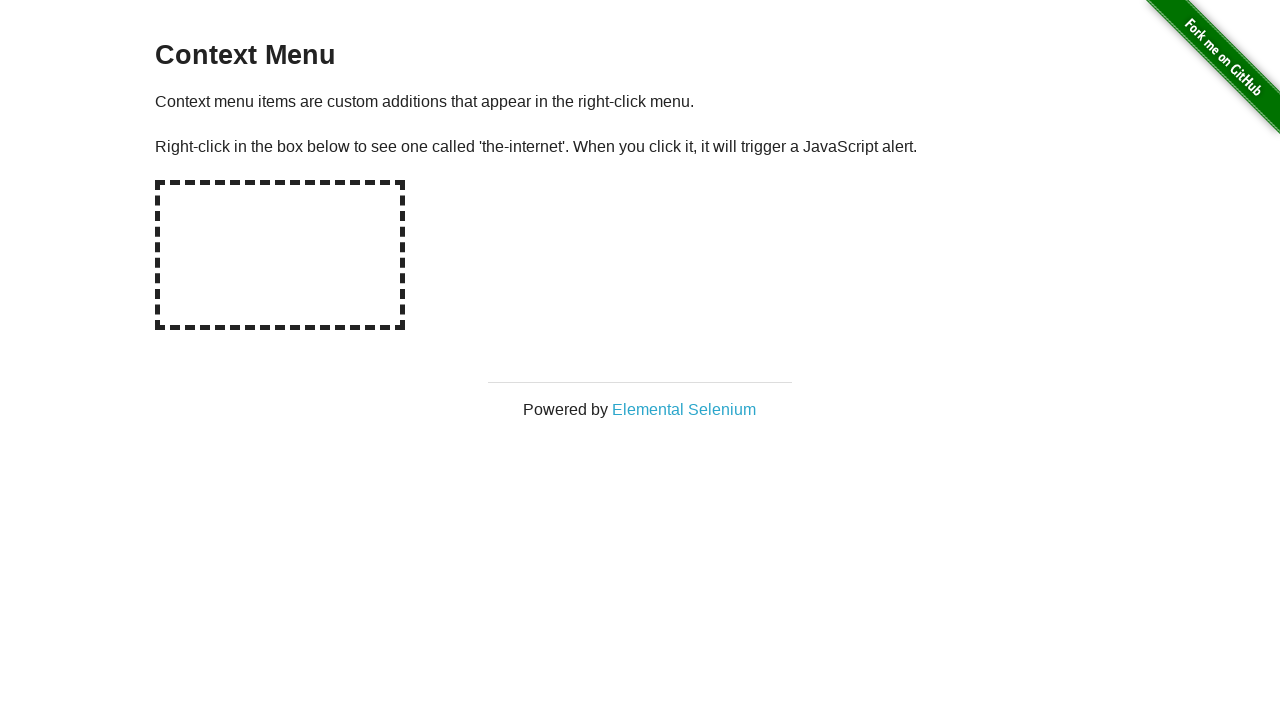

Waited for dialog to be handled
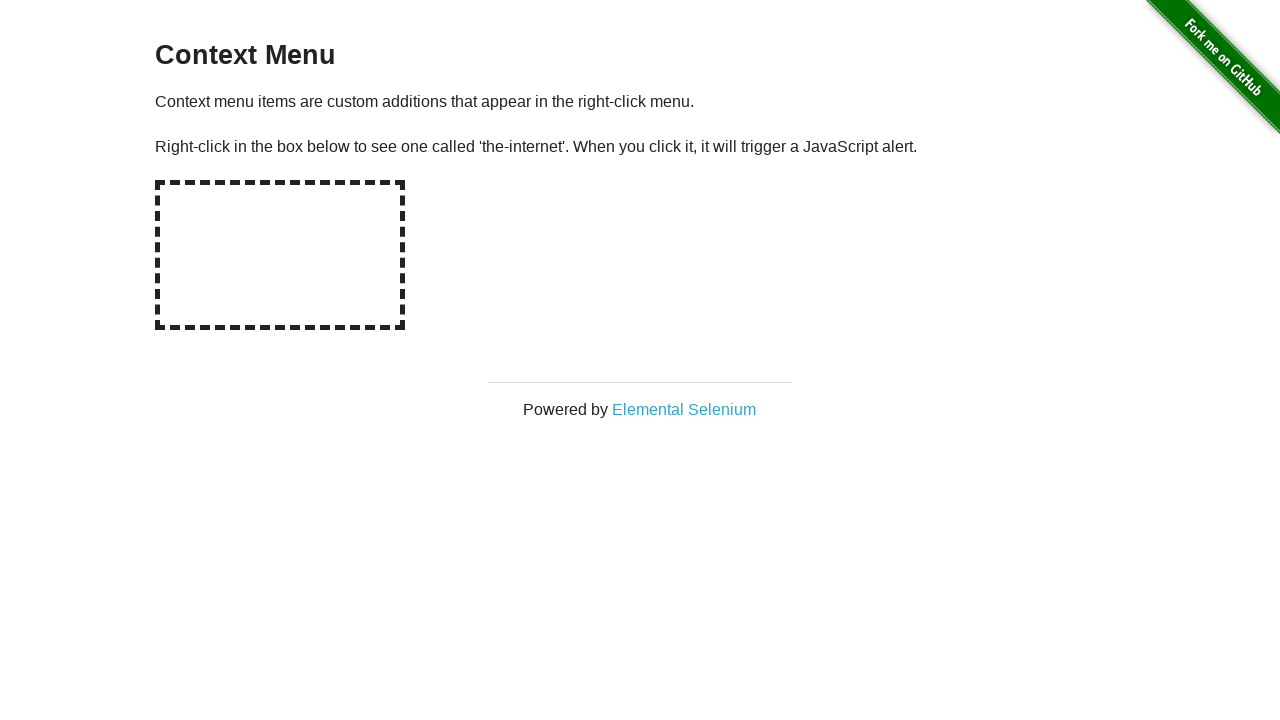

Clicked on 'Elemental Selenium' link which opens in a new tab at (684, 409) on text=Elemental Selenium
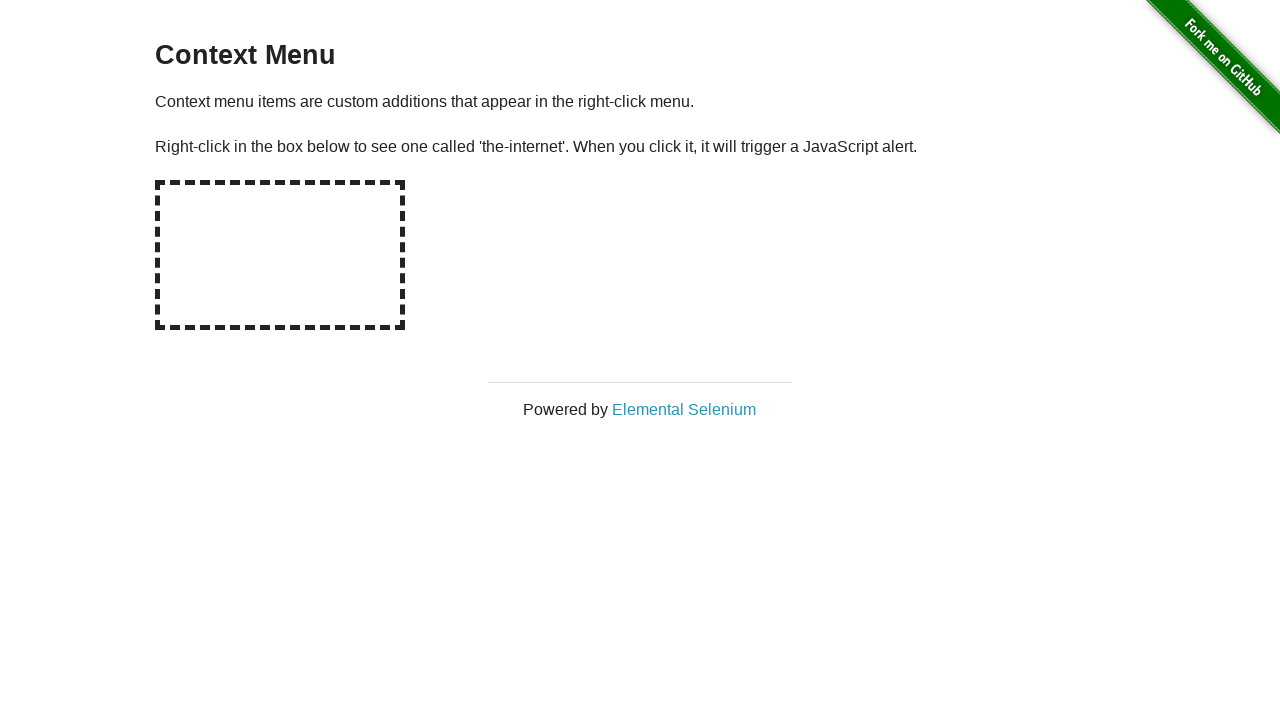

Switched to new page and waited for load state
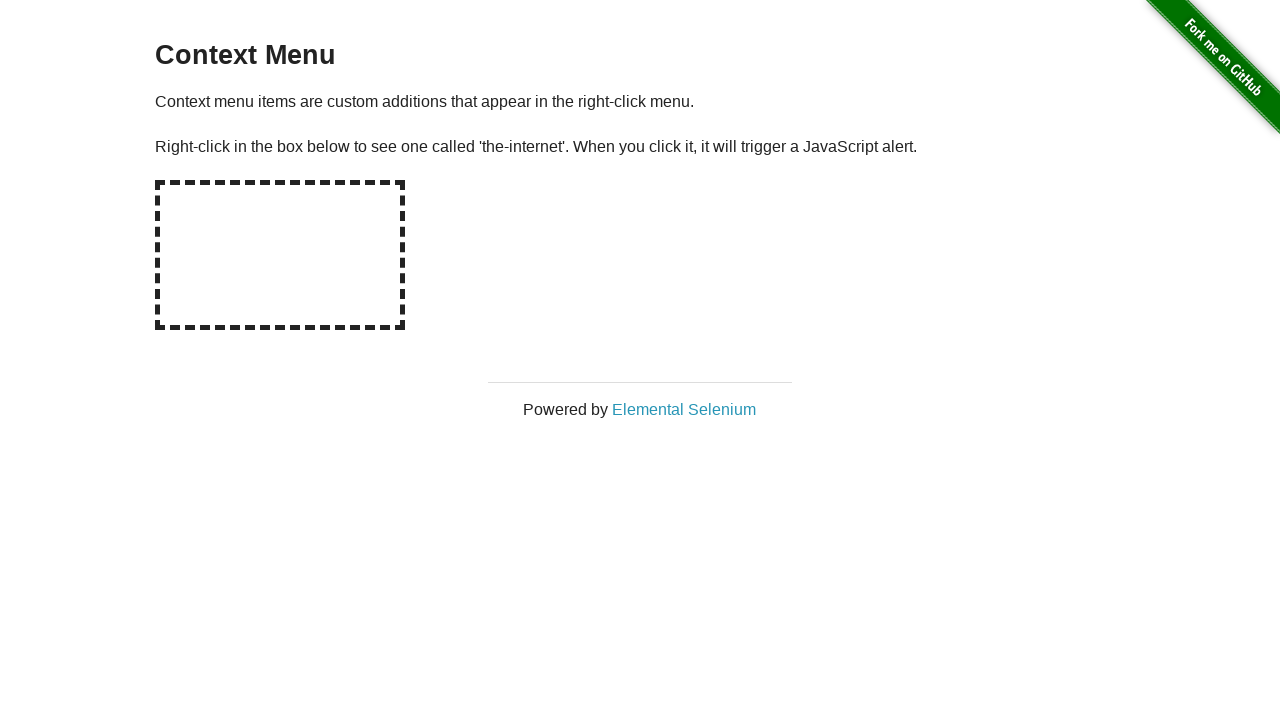

Located and waited for h1 element on new page
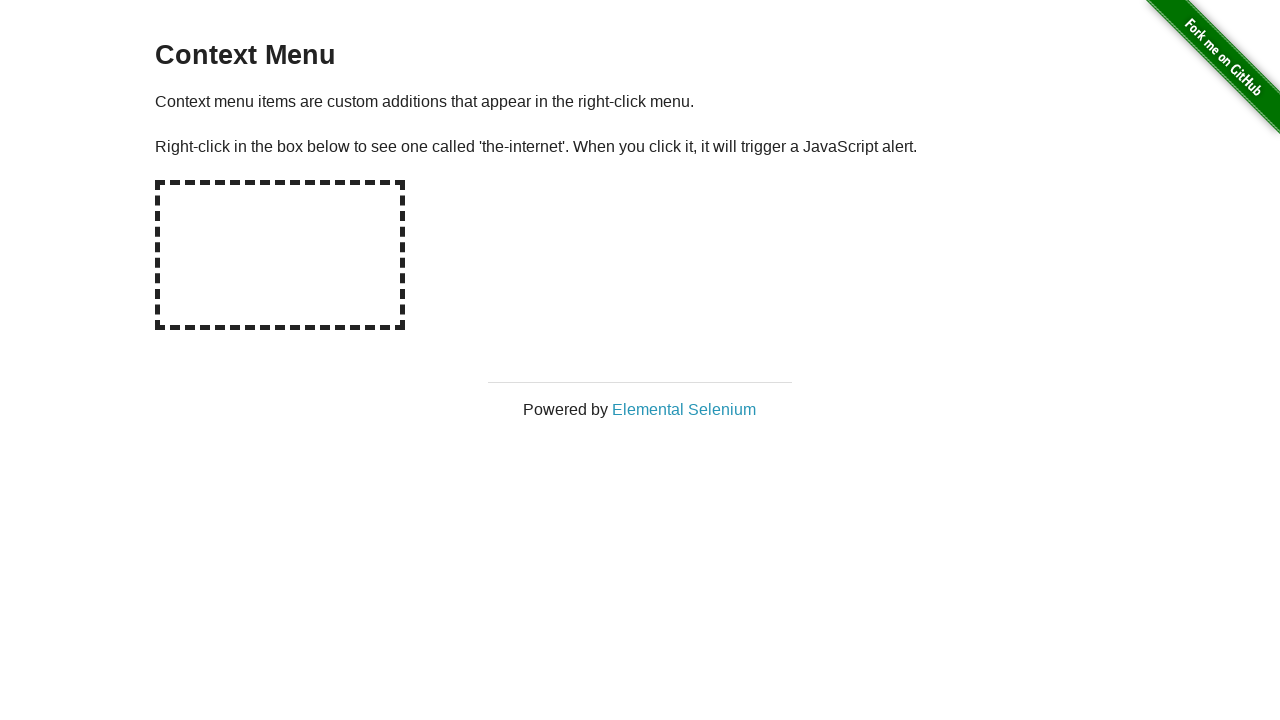

Verified h1 text content equals 'Elemental Selenium'
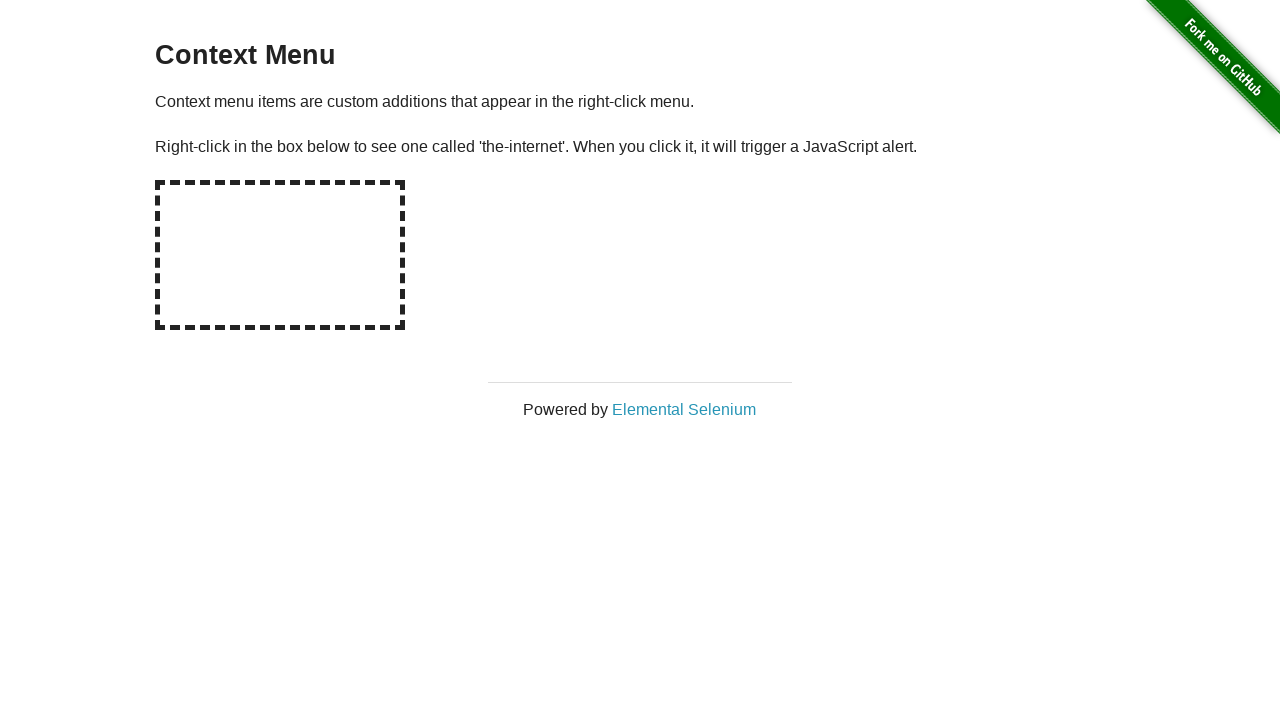

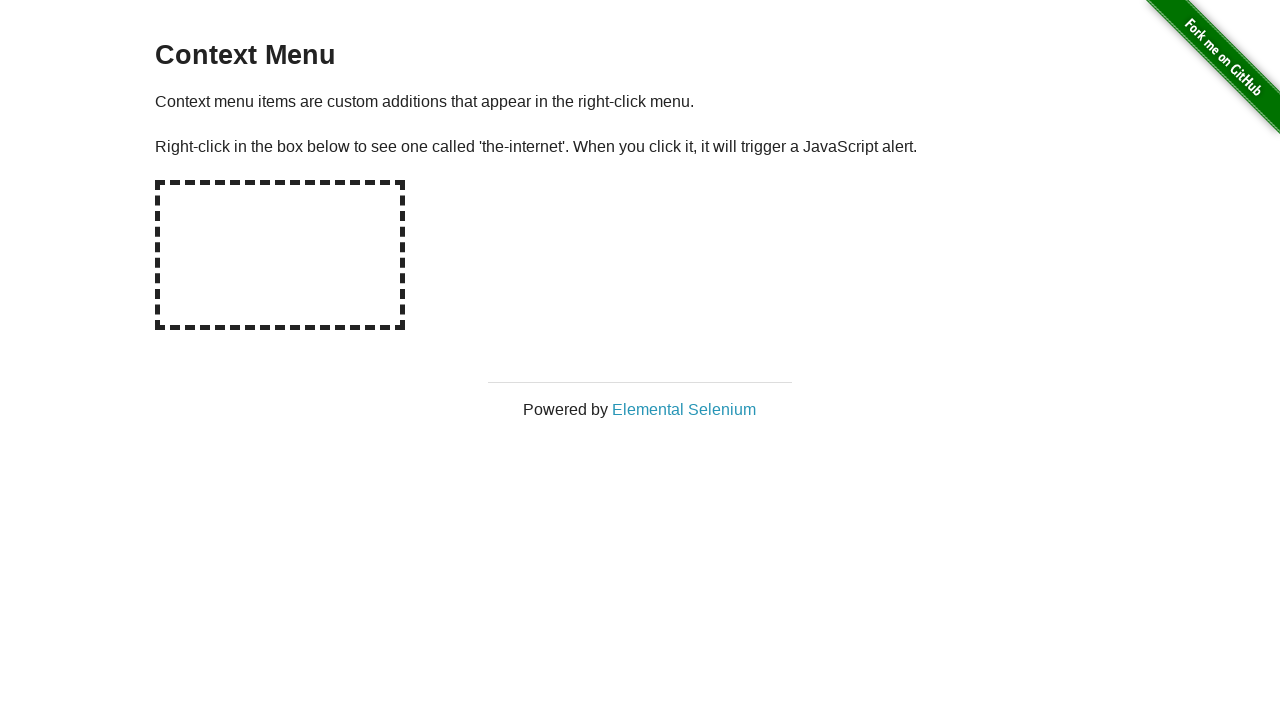